Tests registration form validation with password that is too short (less than 6 characters)

Starting URL: https://alada.vn/tai-khoan/dang-ky.html

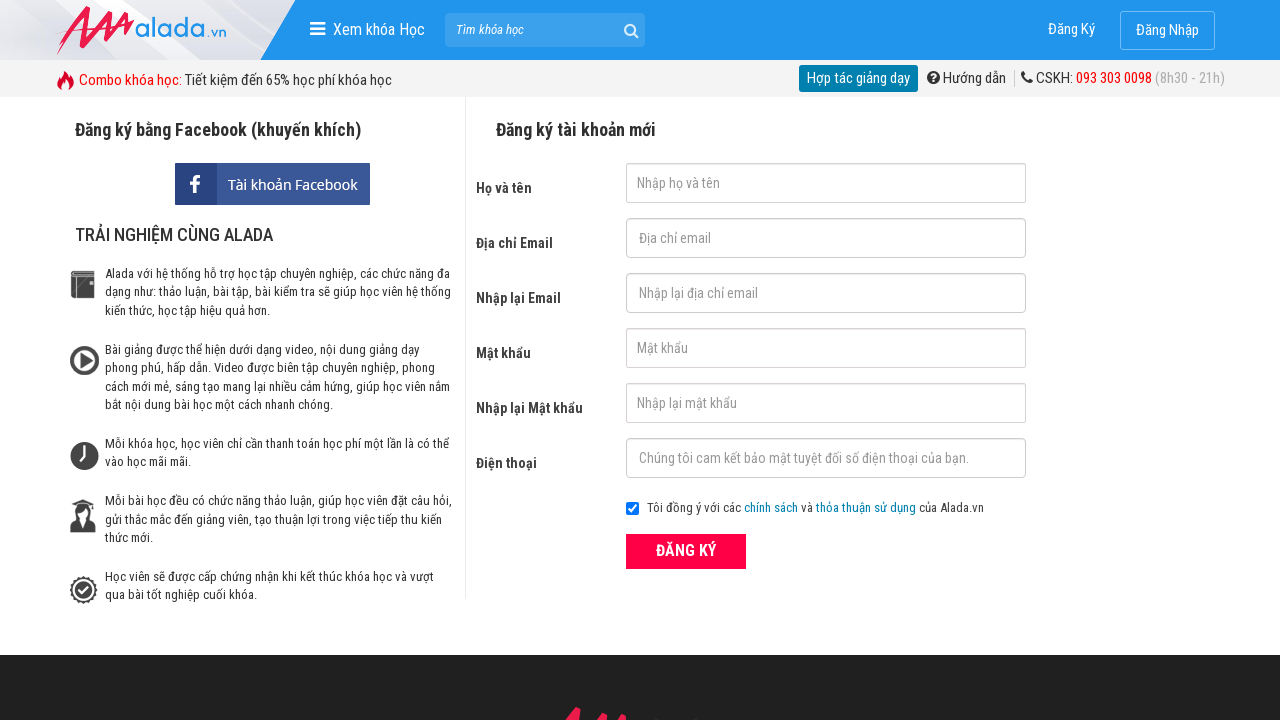

Filled first name field with 'Le Van' on #txtFirstname
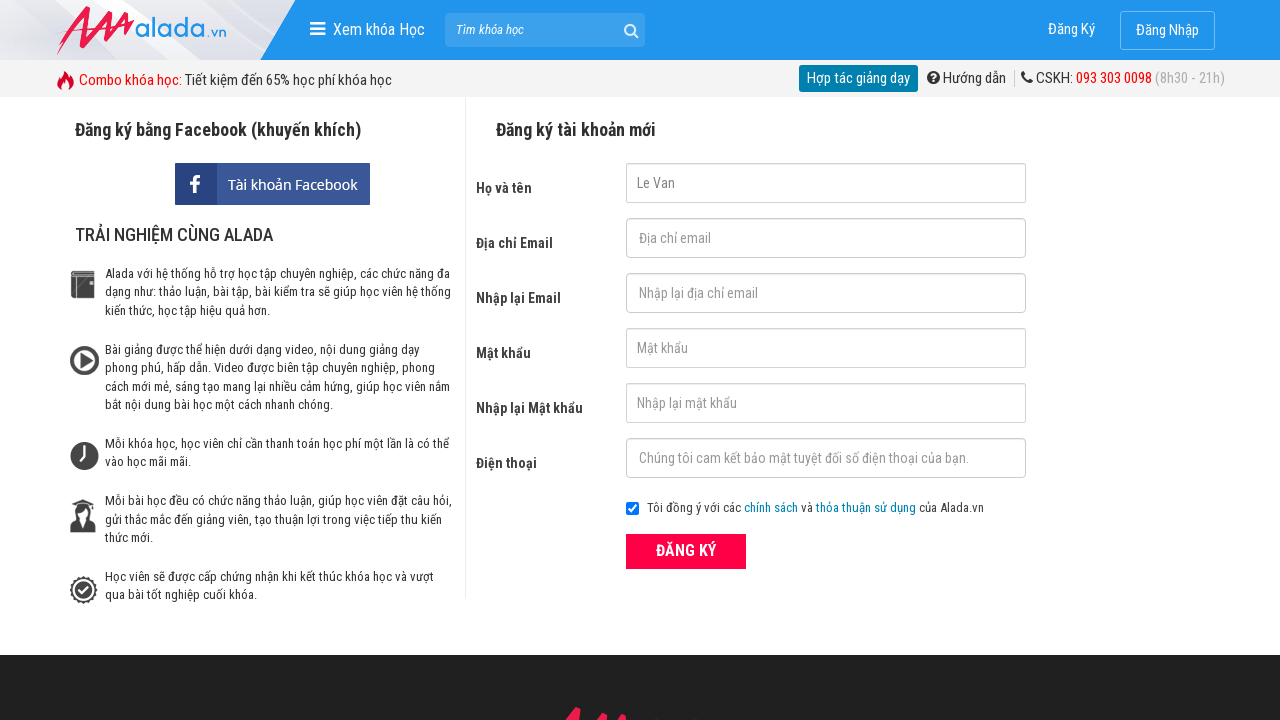

Filled email field with 'vannguyen093@gmail.com' on #txtEmail
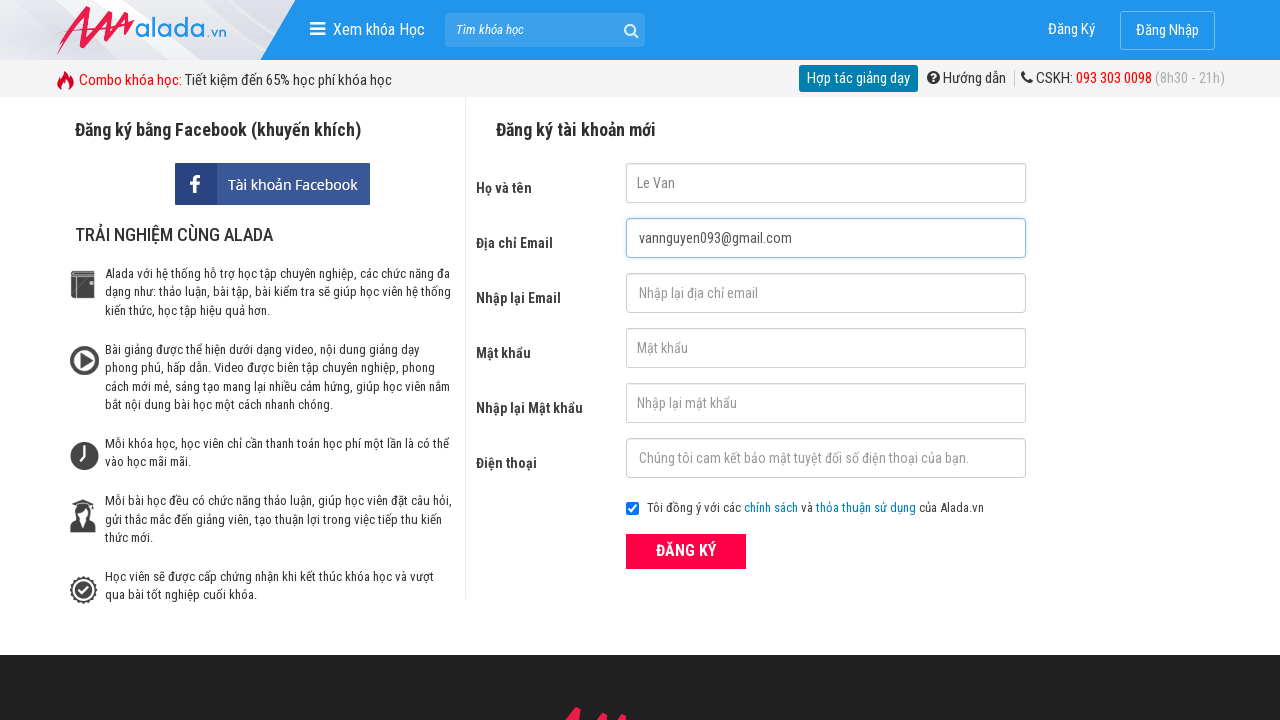

Filled confirm email field with 'vannguyen093@gmail.com' on #txtCEmail
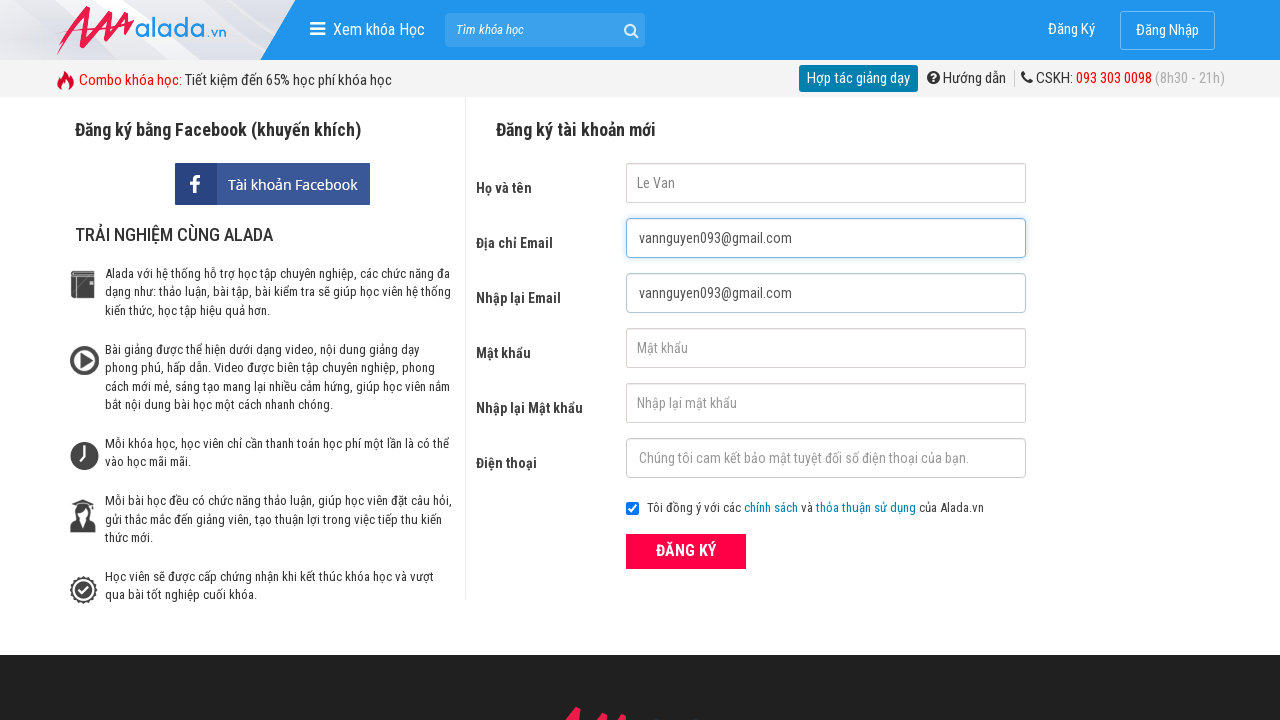

Filled password field with short password '123' (less than 6 characters) on #txtPassword
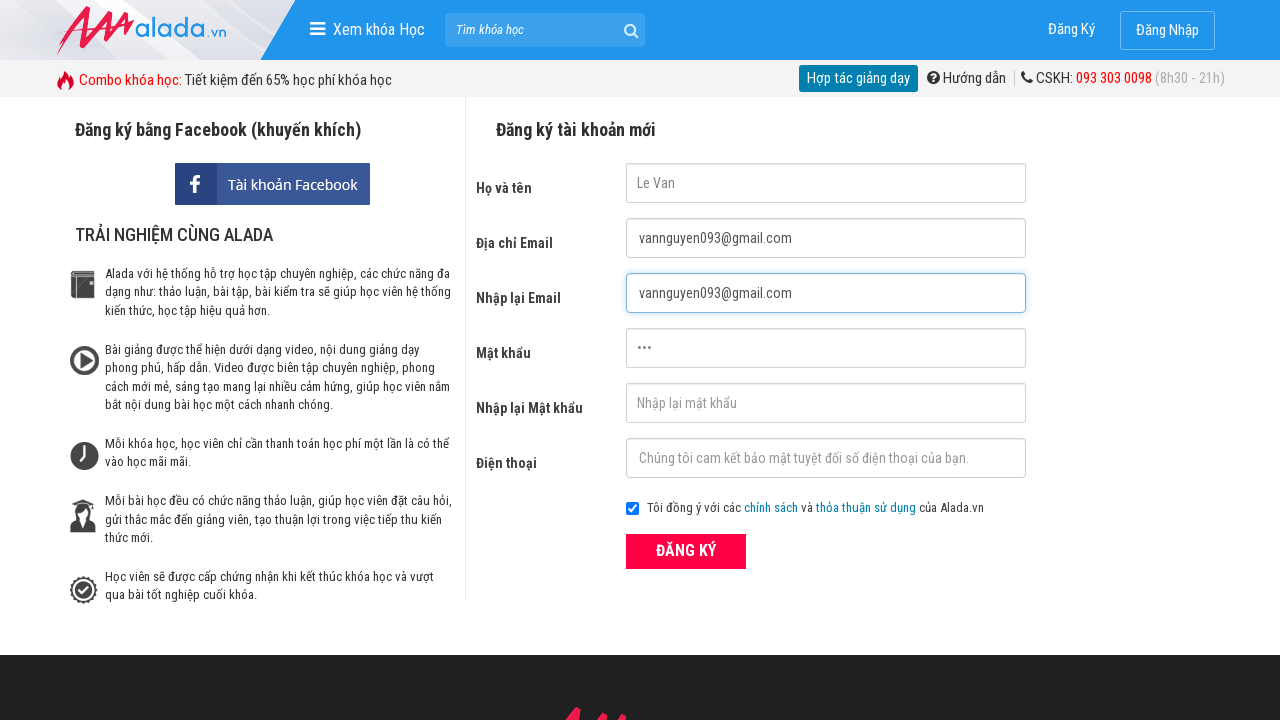

Filled confirm password field with '123' on #txtCPassword
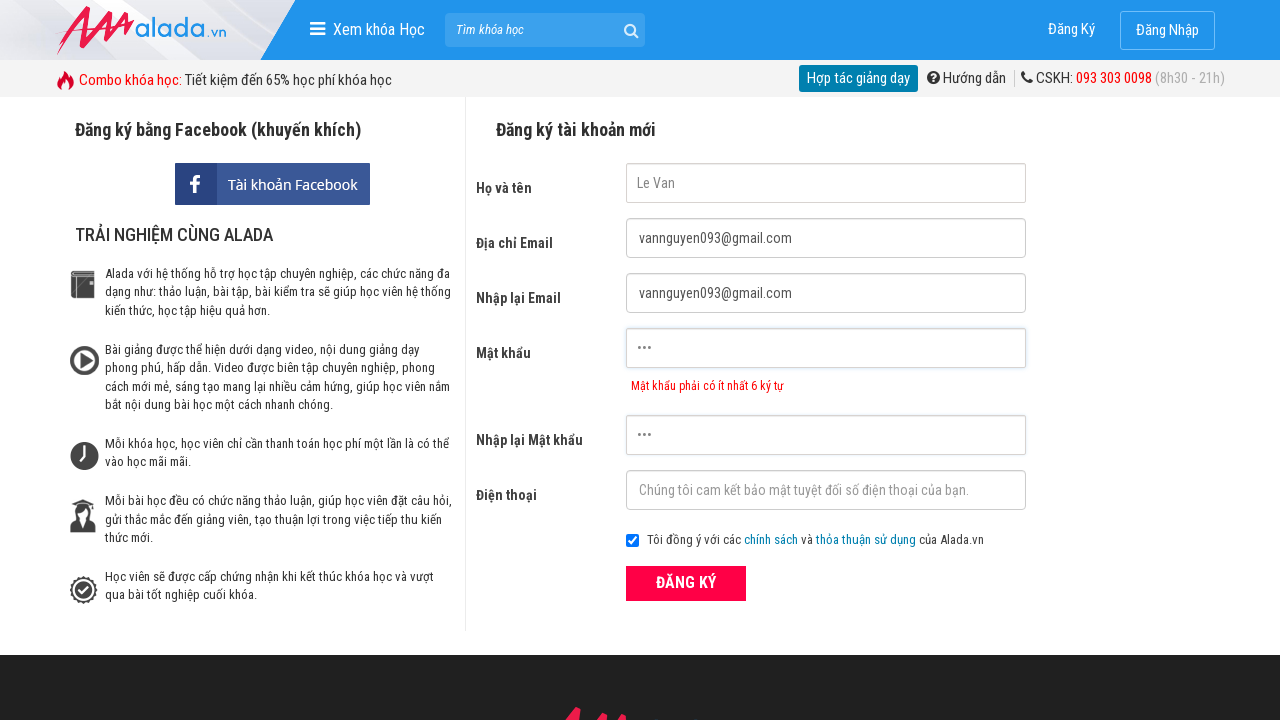

Filled phone number field with '0123456789' on #txtPhone
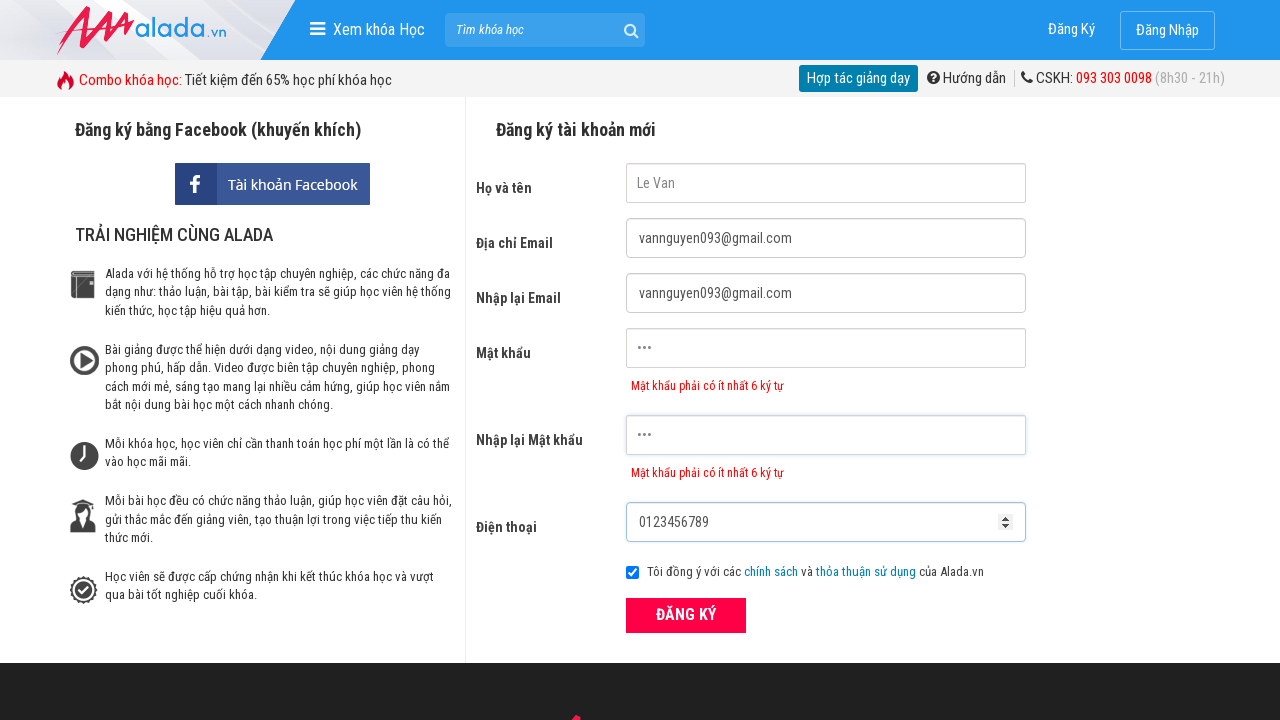

Clicked register button to submit form at (686, 615) on xpath=//form[@id='frmLogin']//button[text()='ĐĂNG KÝ']
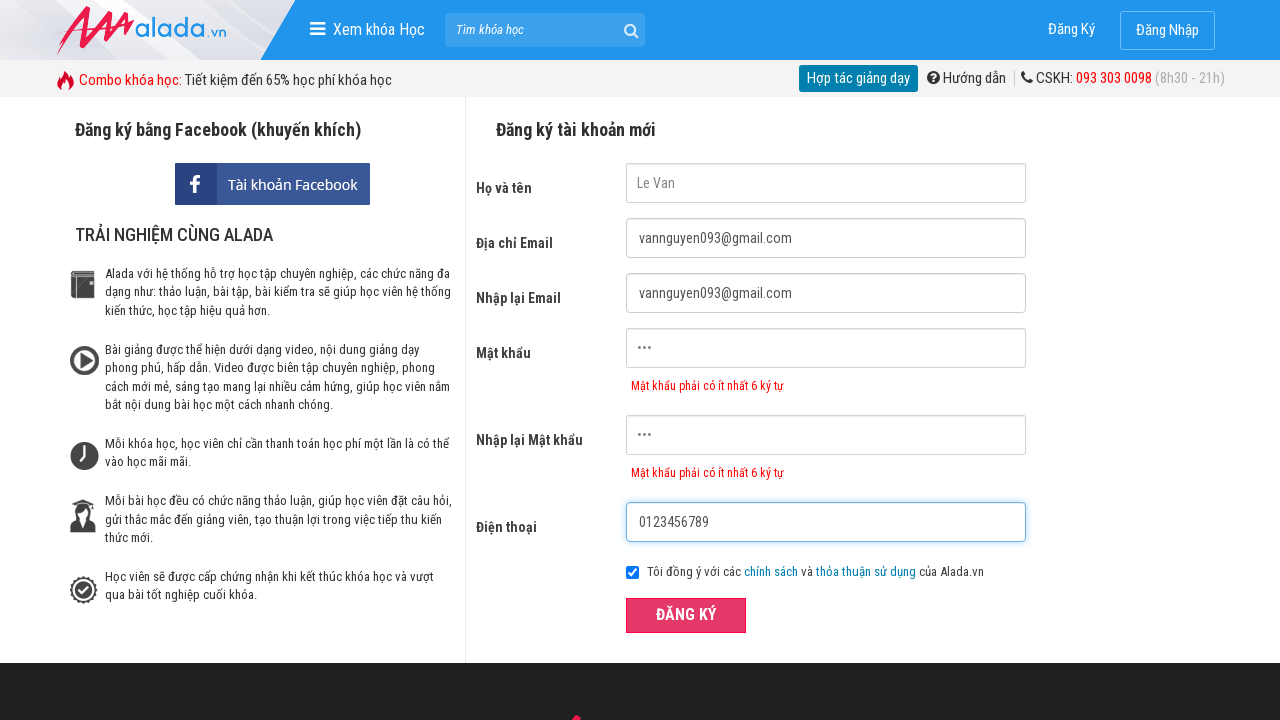

Password error message appeared
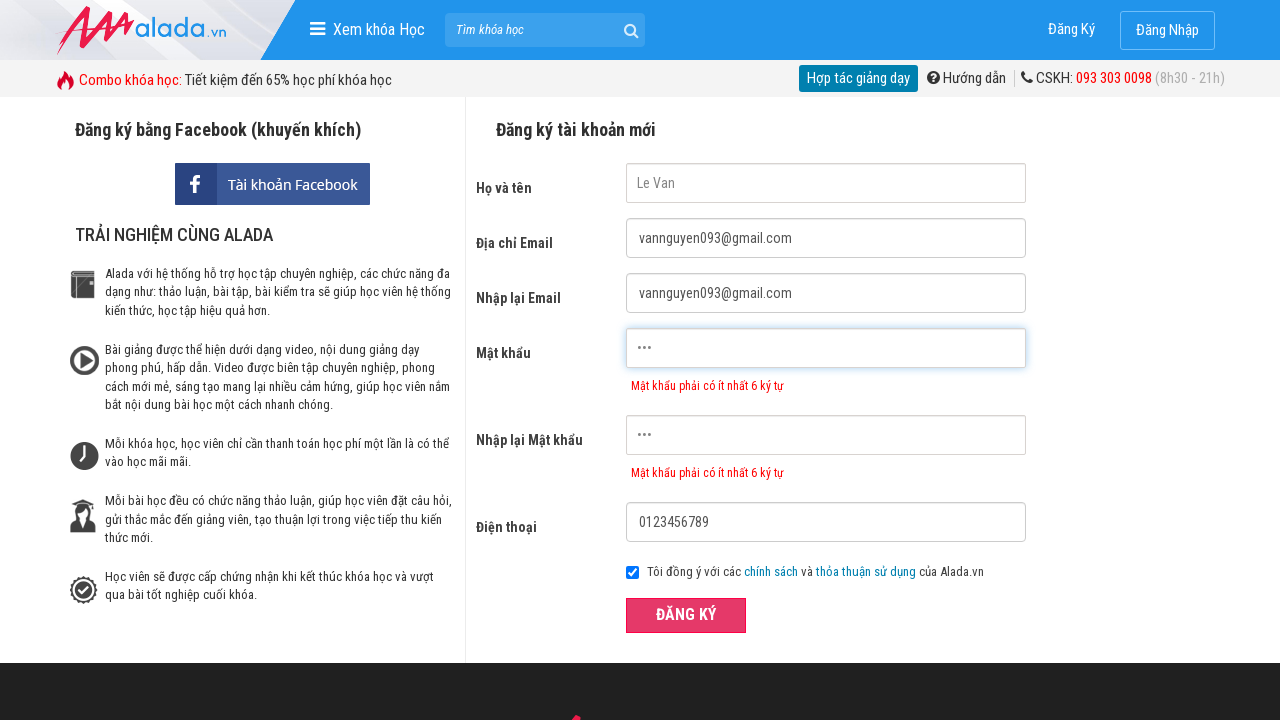

Confirm password error message appeared
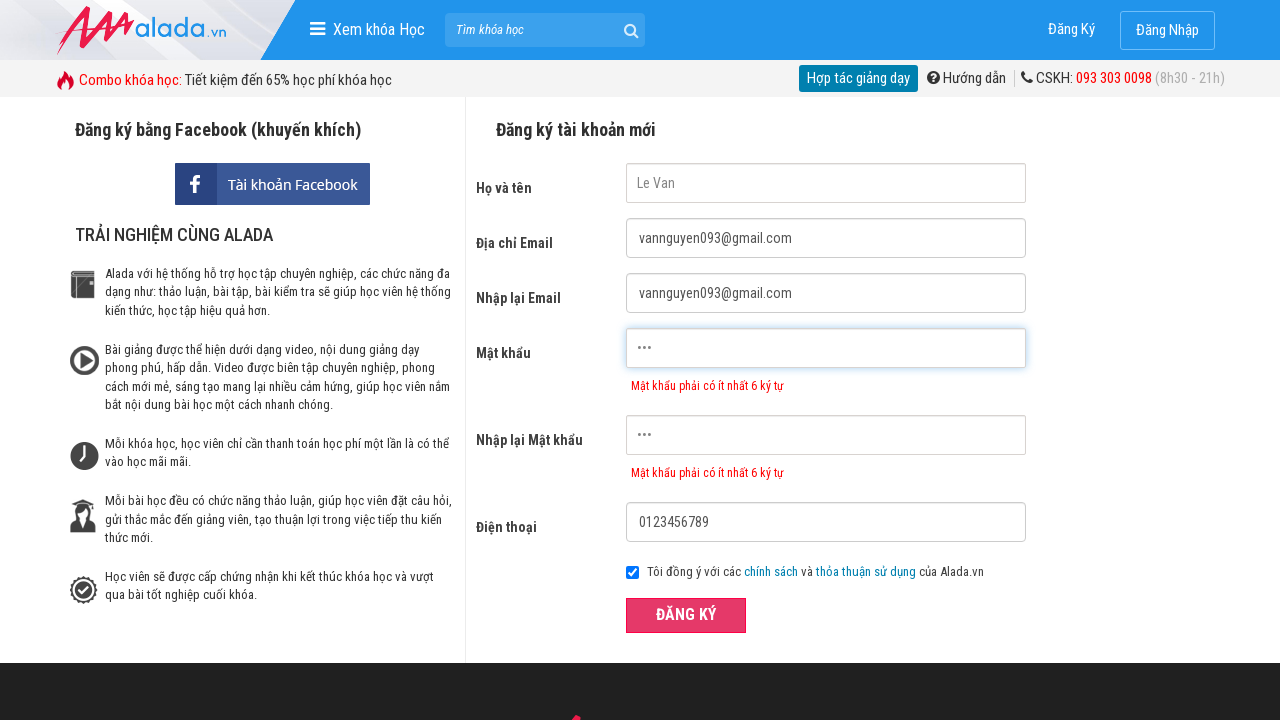

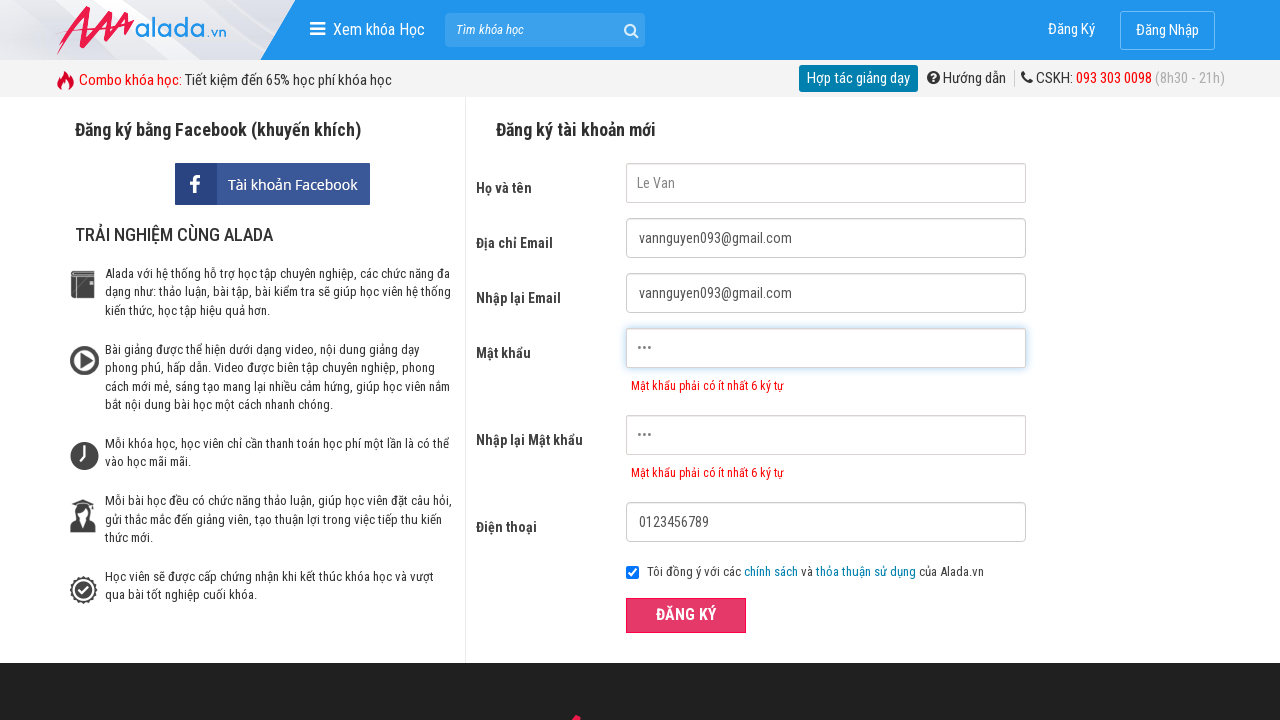